Tests placing an order by navigating to cart, filling buyer information, and completing purchase

Starting URL: https://www.demoblaze.com/index.html

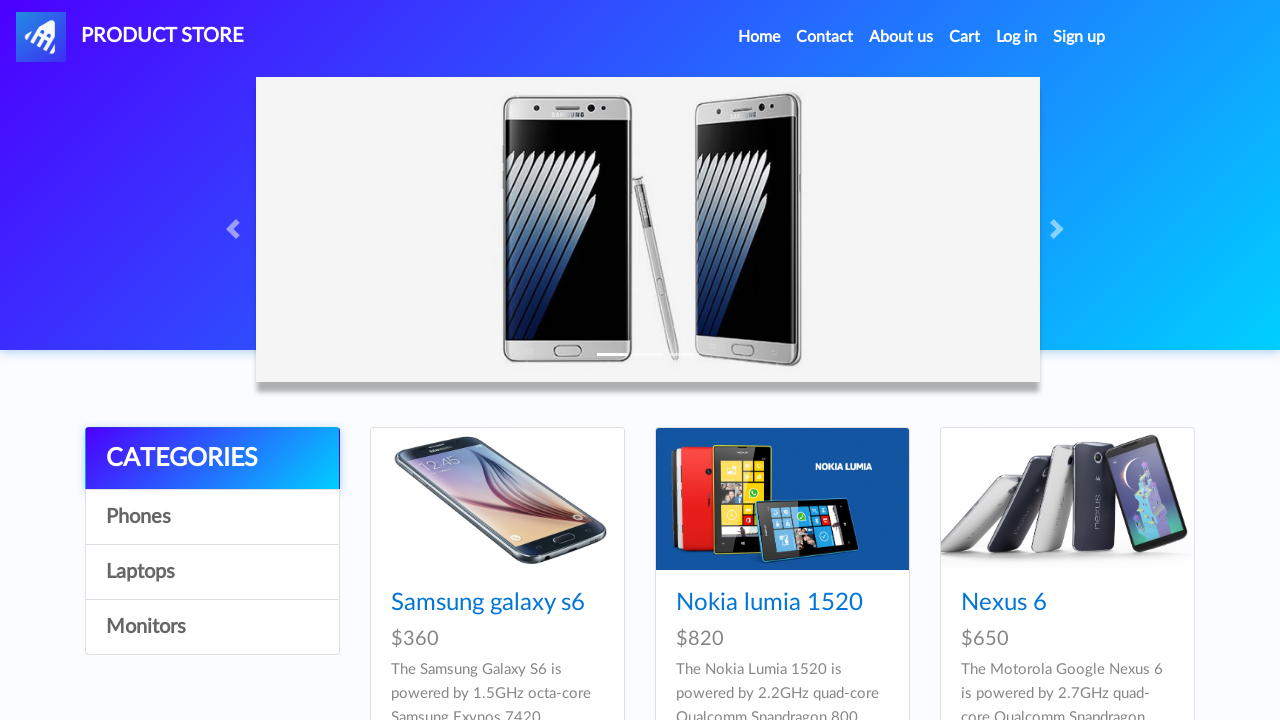

Clicked on Cart link to navigate to shopping cart at (965, 37) on #cartur
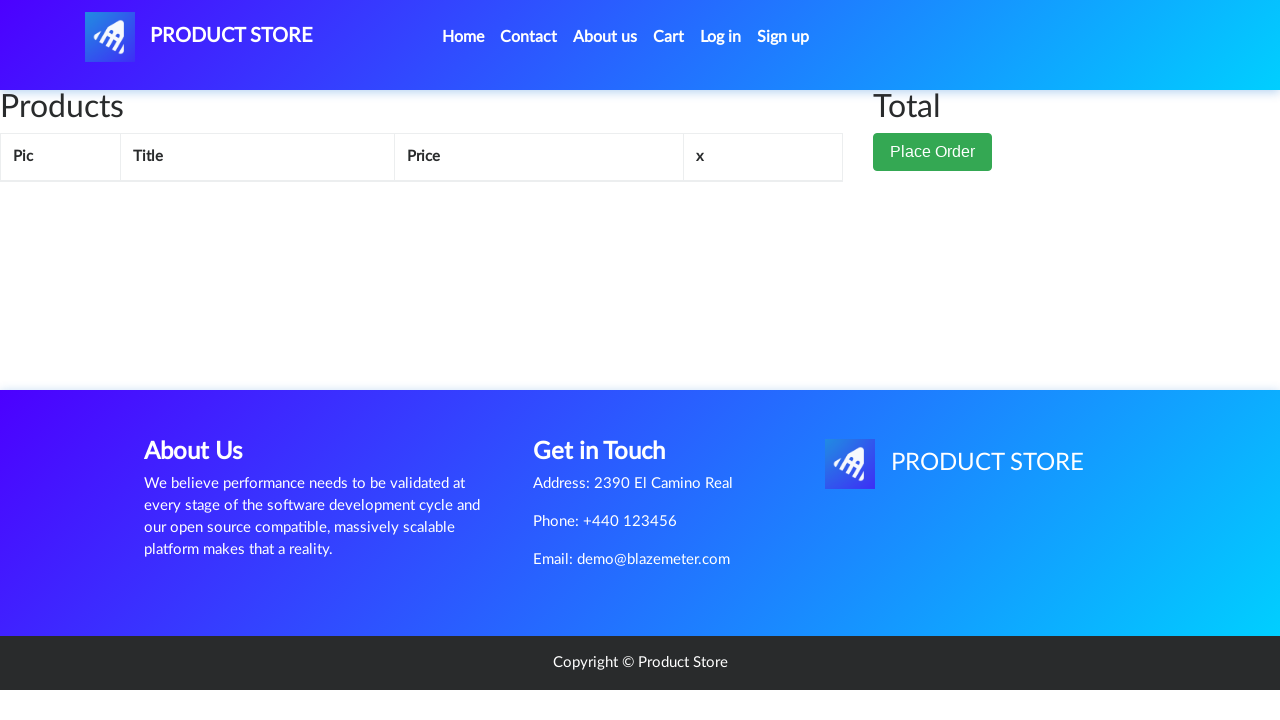

Clicked Place Order button to open order modal at (933, 152) on button[data-target*='#orderModal']
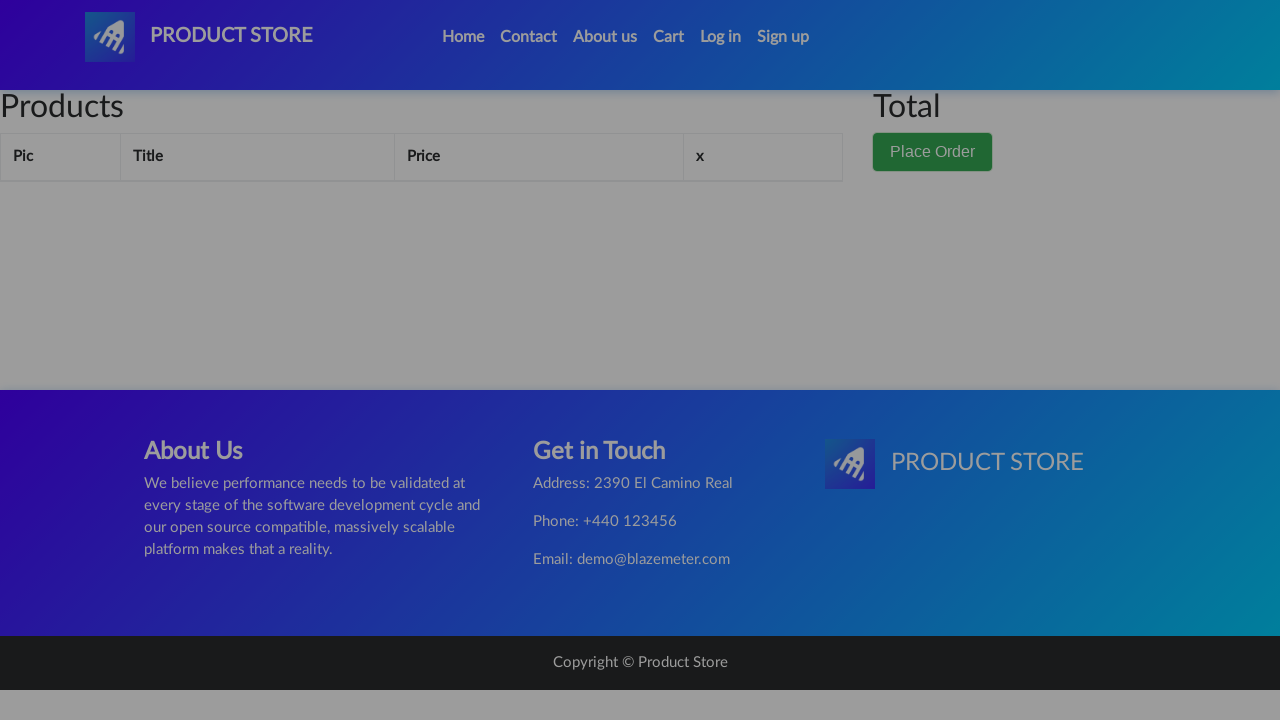

Filled in buyer name as 'John Smith' on #name
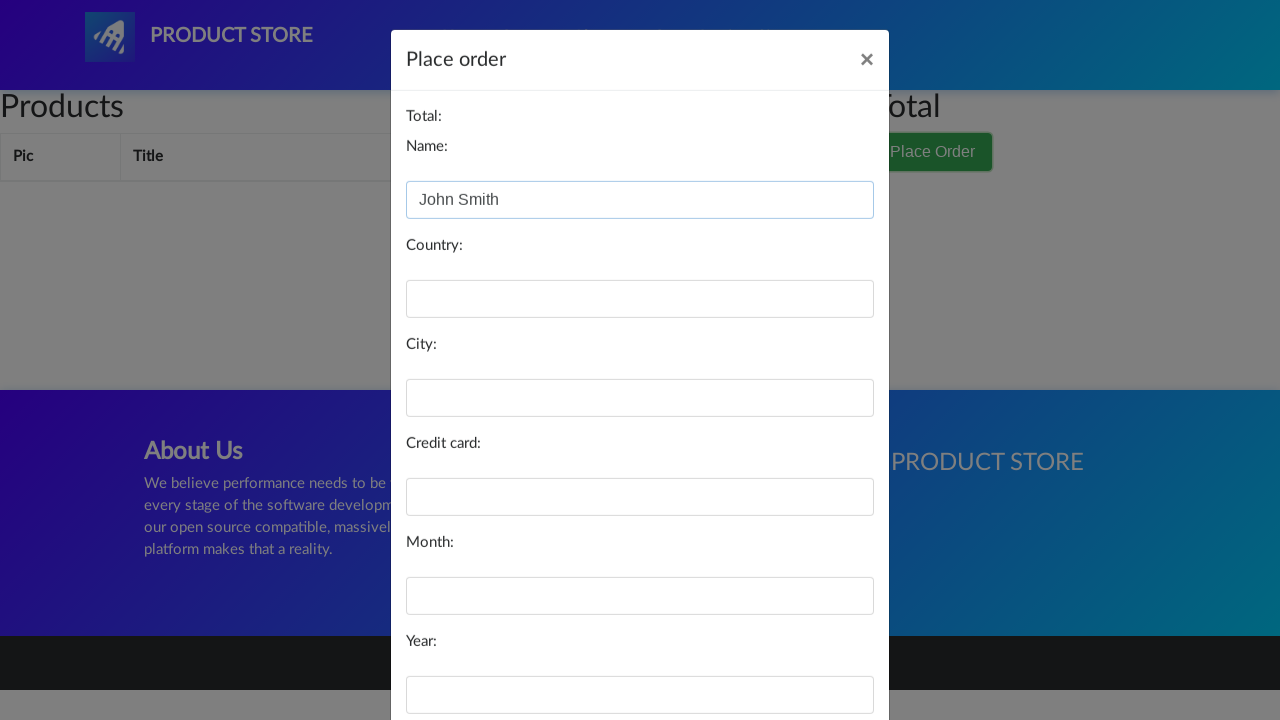

Filled in country as 'United States' on #country
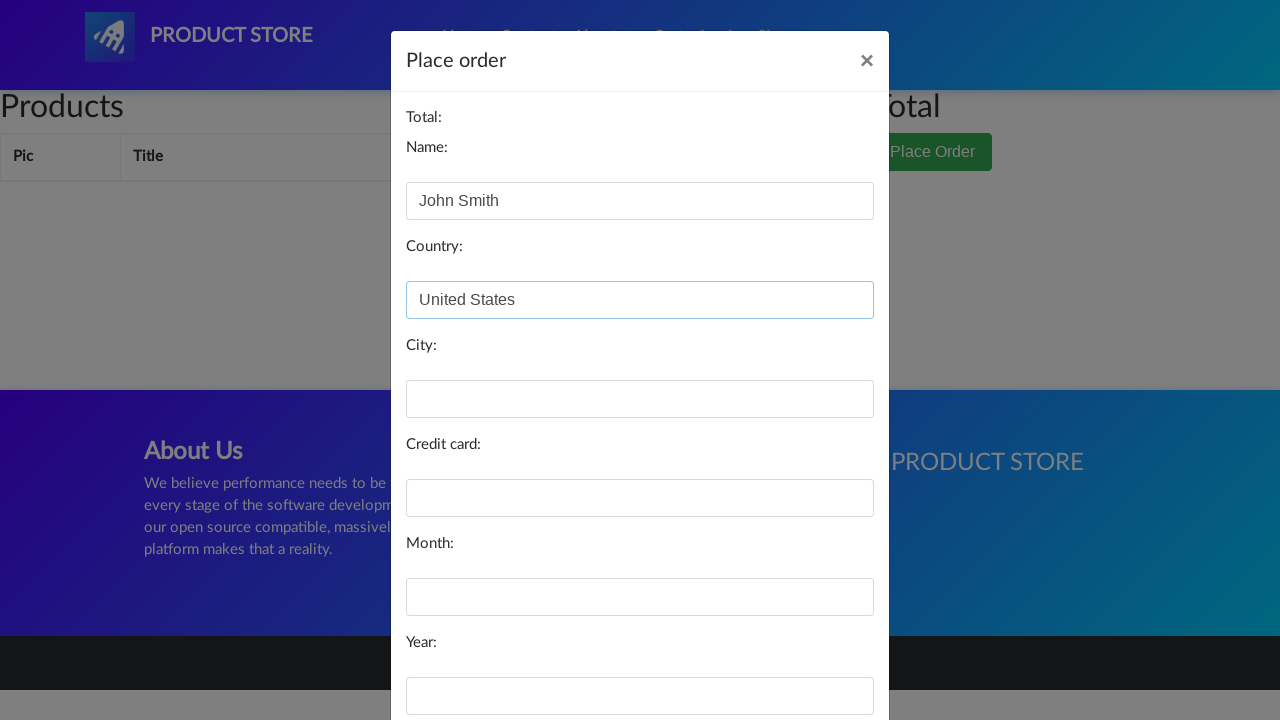

Filled in city as 'New York' on #city
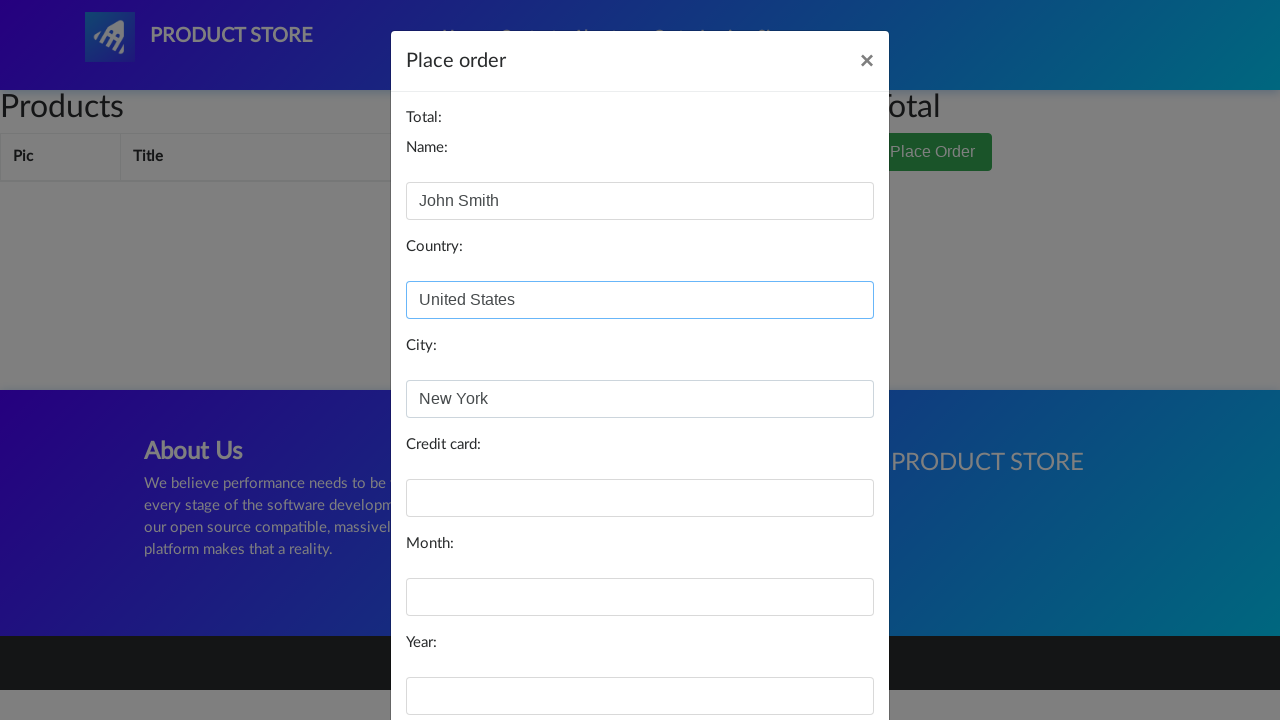

Filled in credit card number on #card
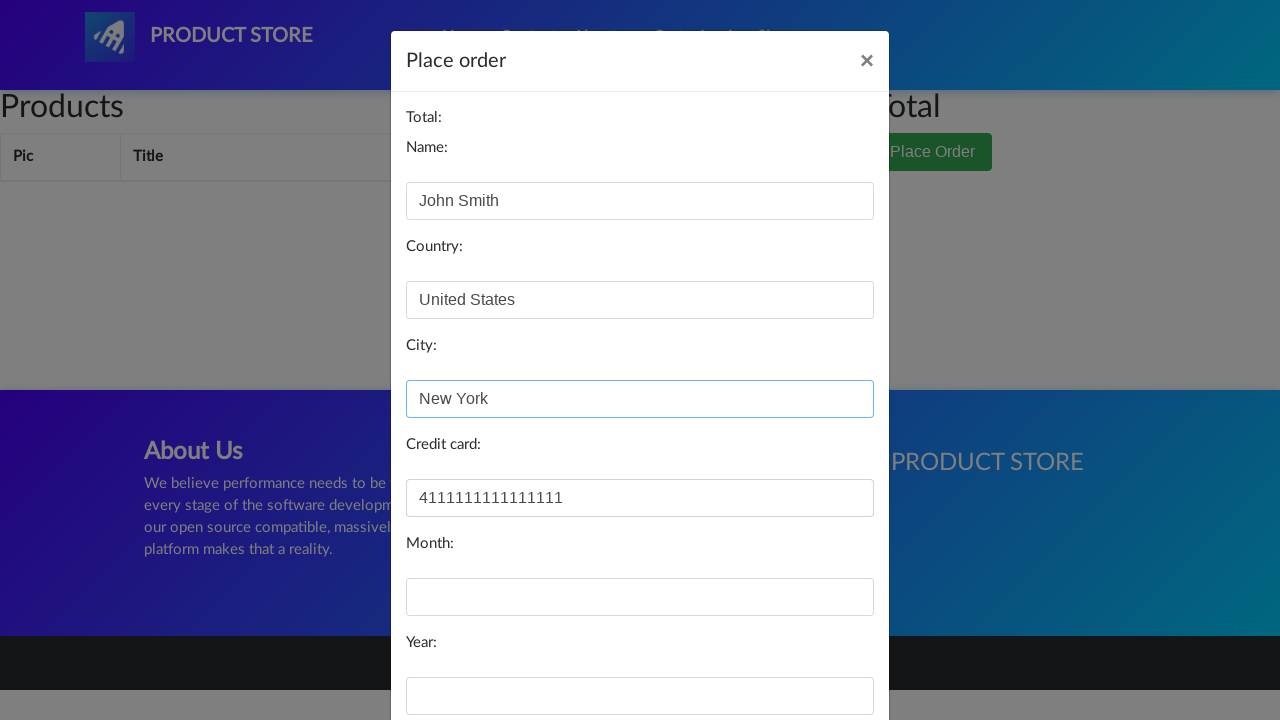

Filled in expiration month as '12' on #month
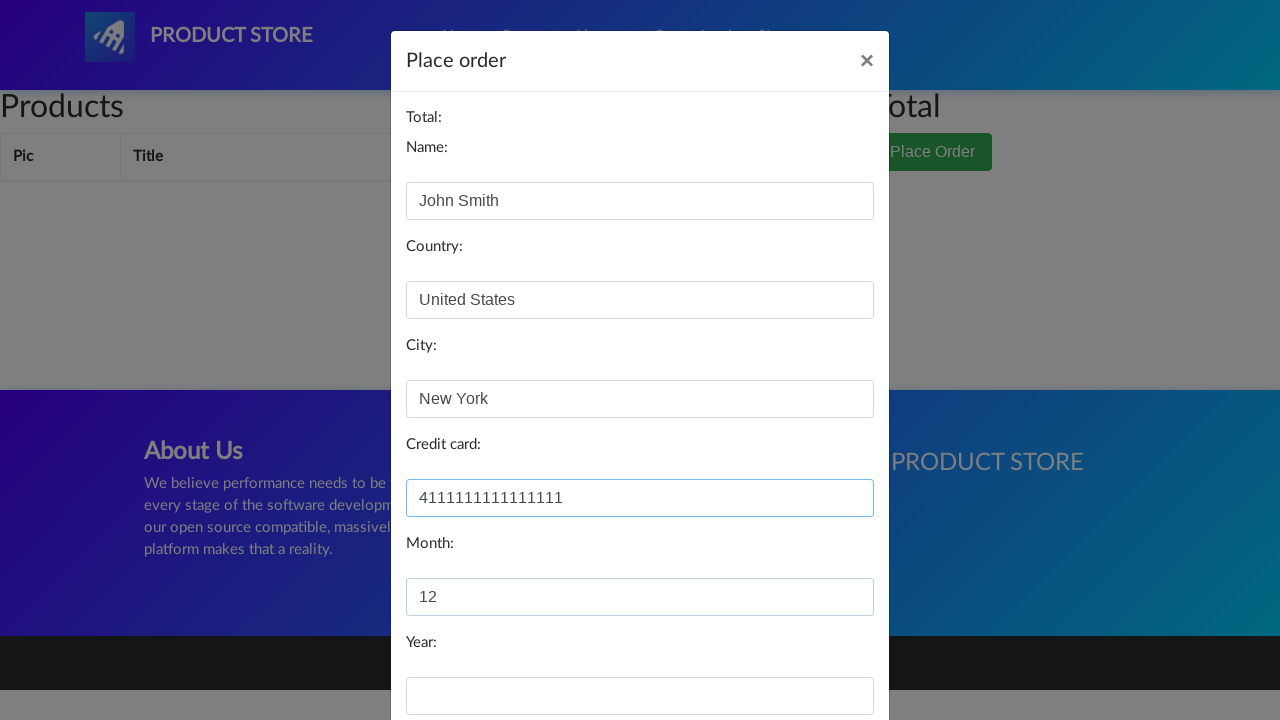

Filled in expiration year as '2025' on #year
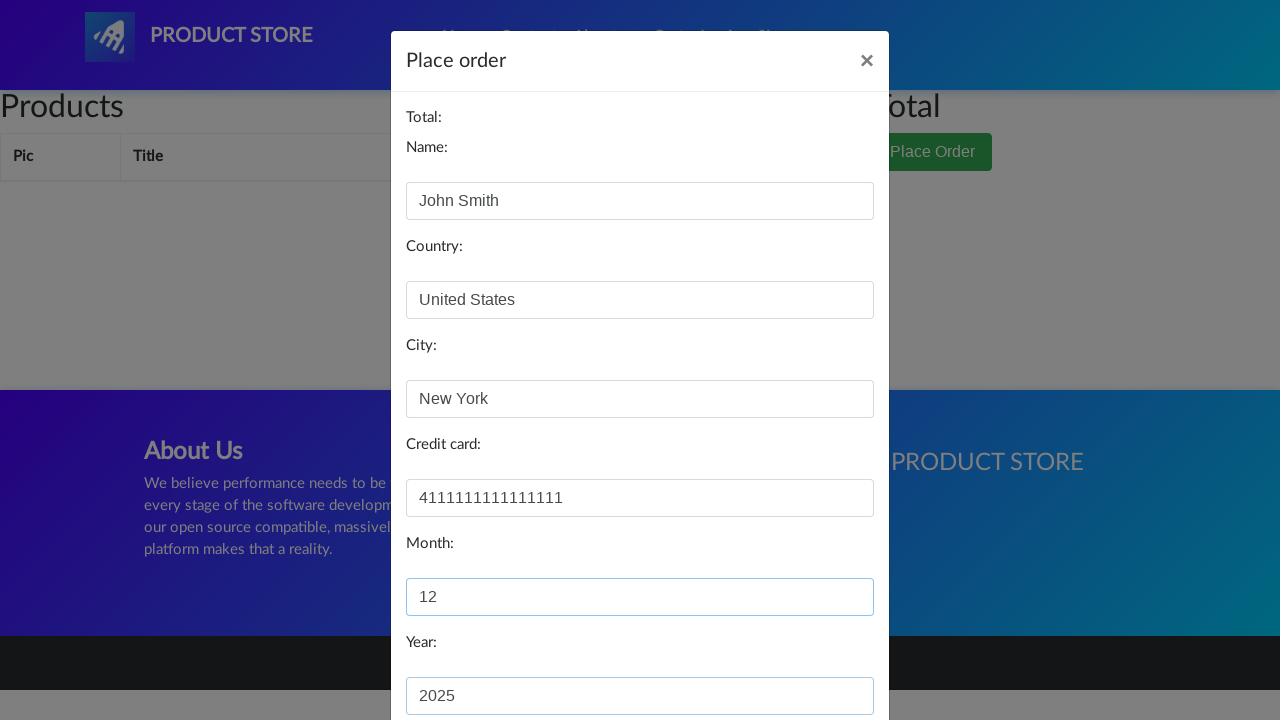

Clicked Purchase button to complete the order at (823, 655) on button[onclick*='purchase']
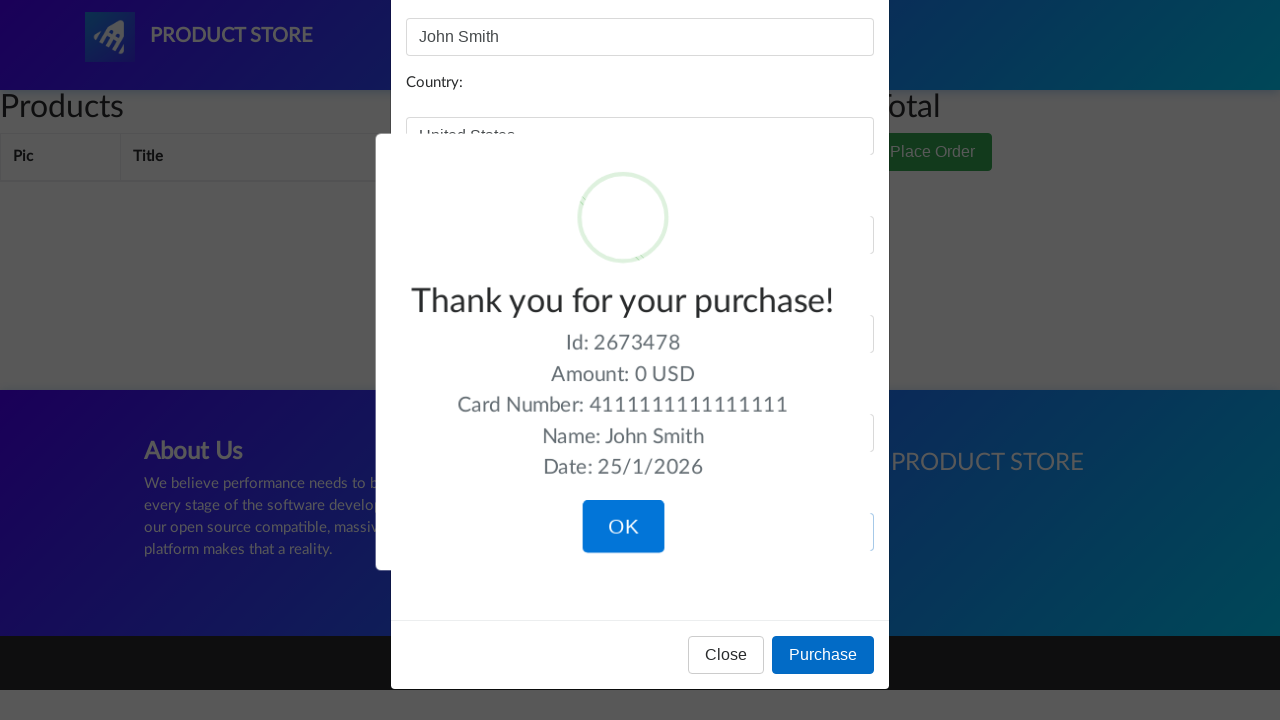

Purchase confirmation message appeared
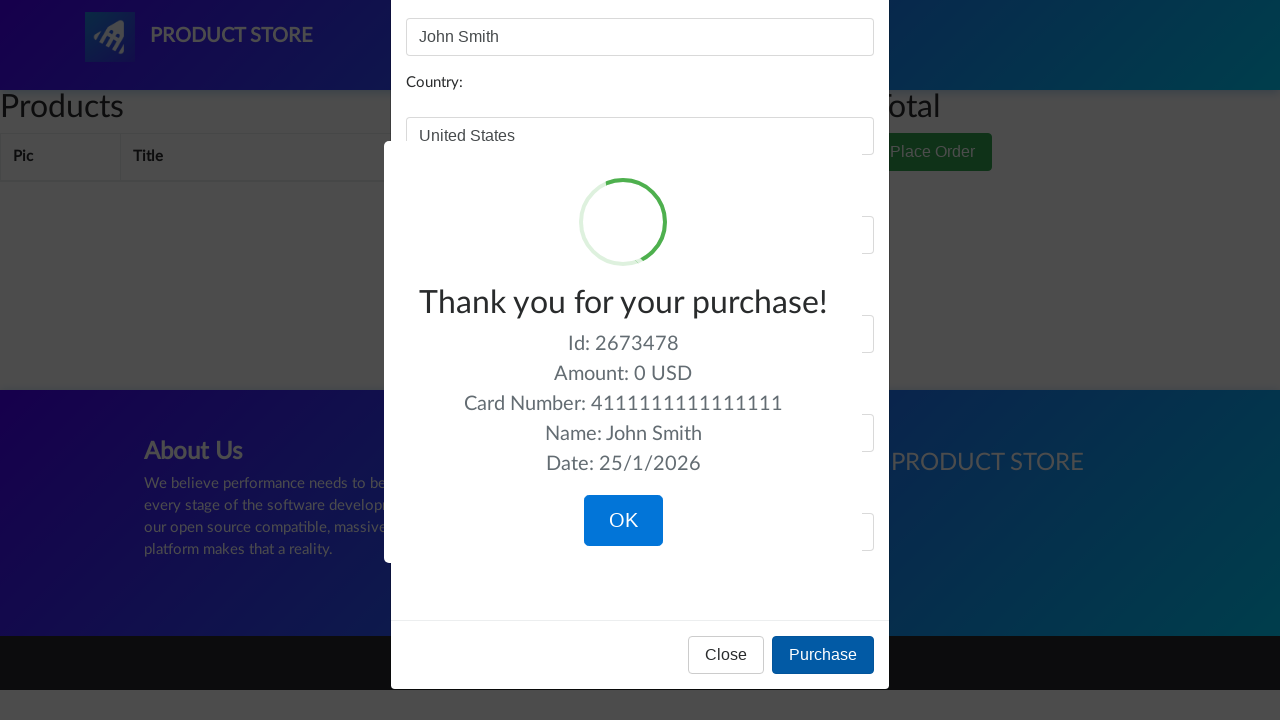

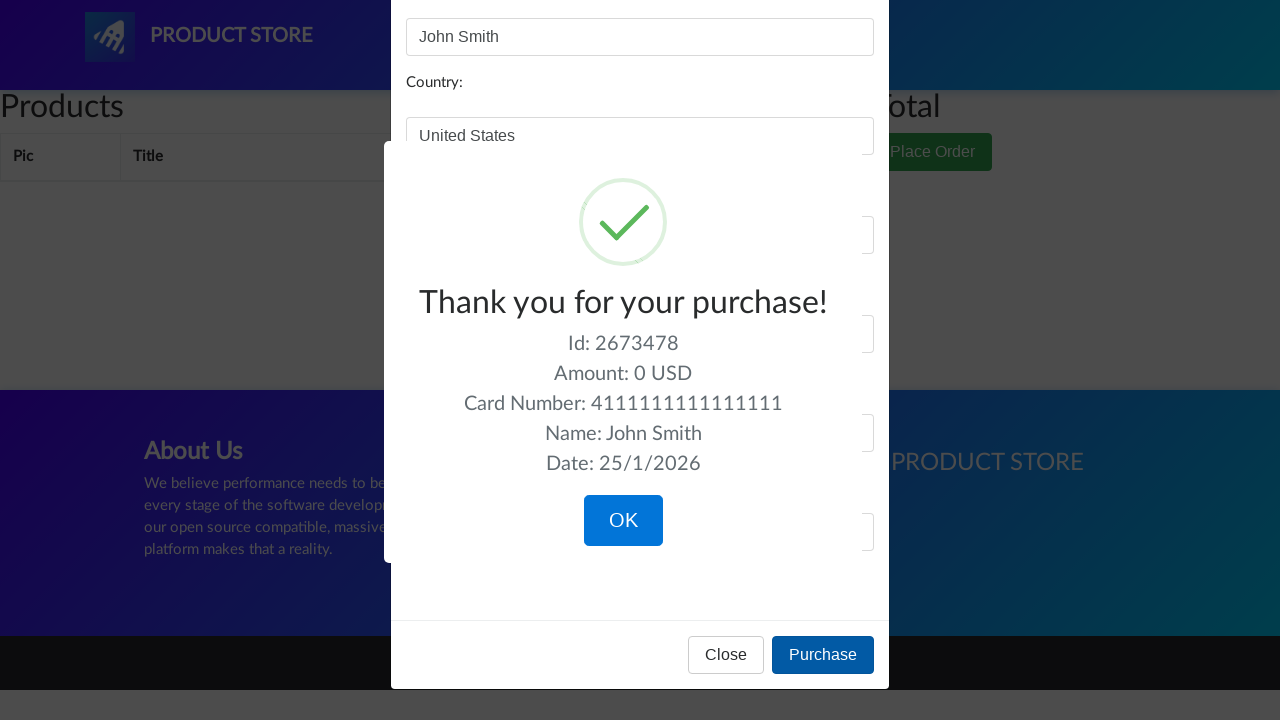